Tests editing a todo item by double-clicking, changing the text, and pressing Enter.

Starting URL: https://demo.playwright.dev/todomvc

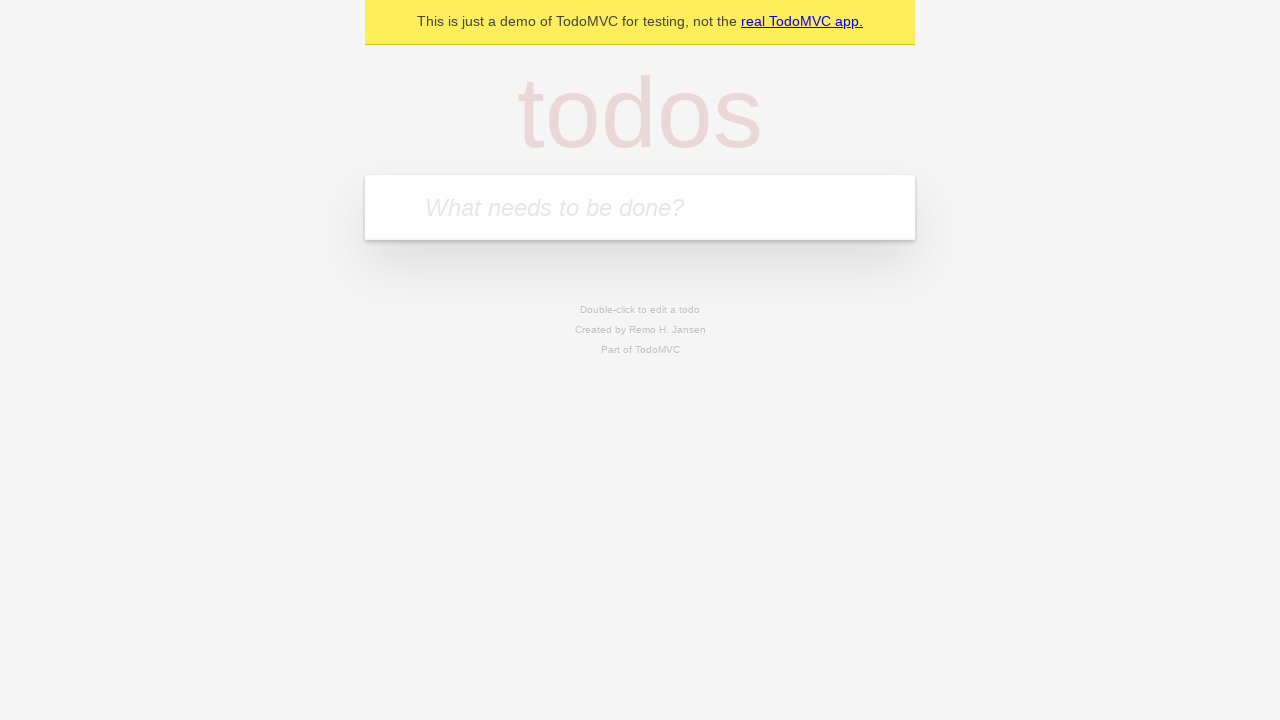

Filled new todo input with 'buy some cheese' on .new-todo
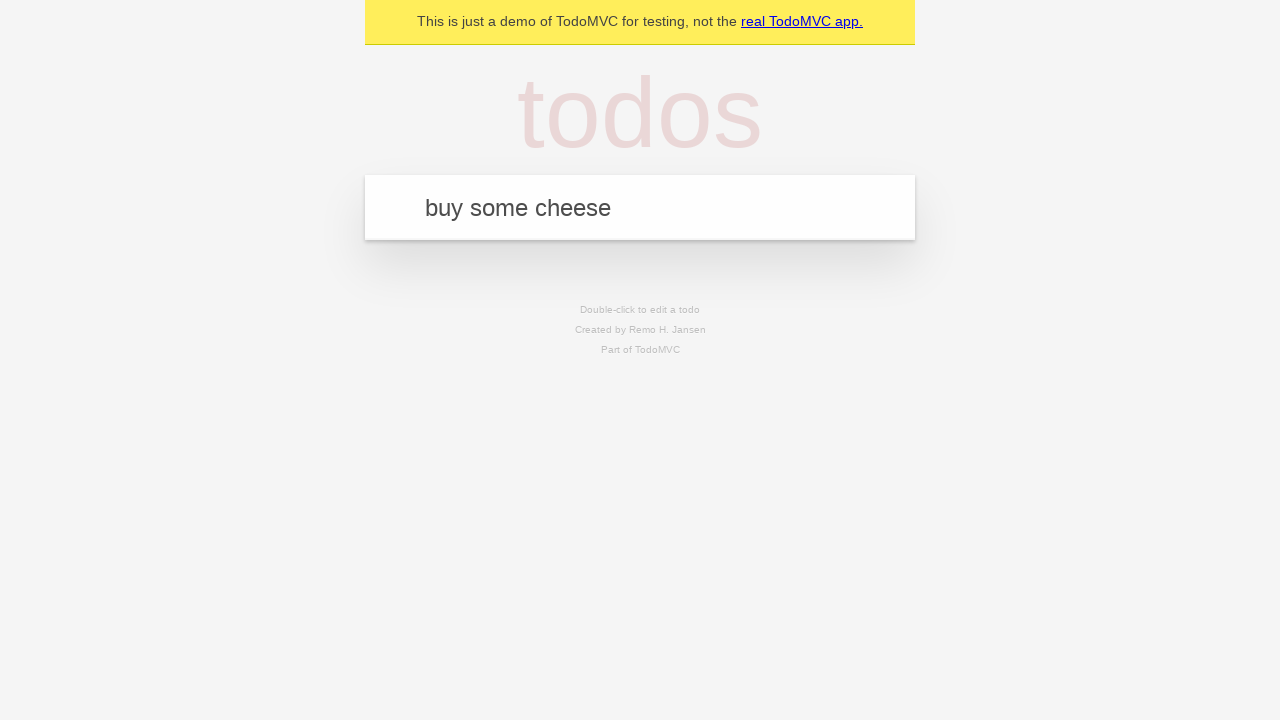

Pressed Enter to create first todo item on .new-todo
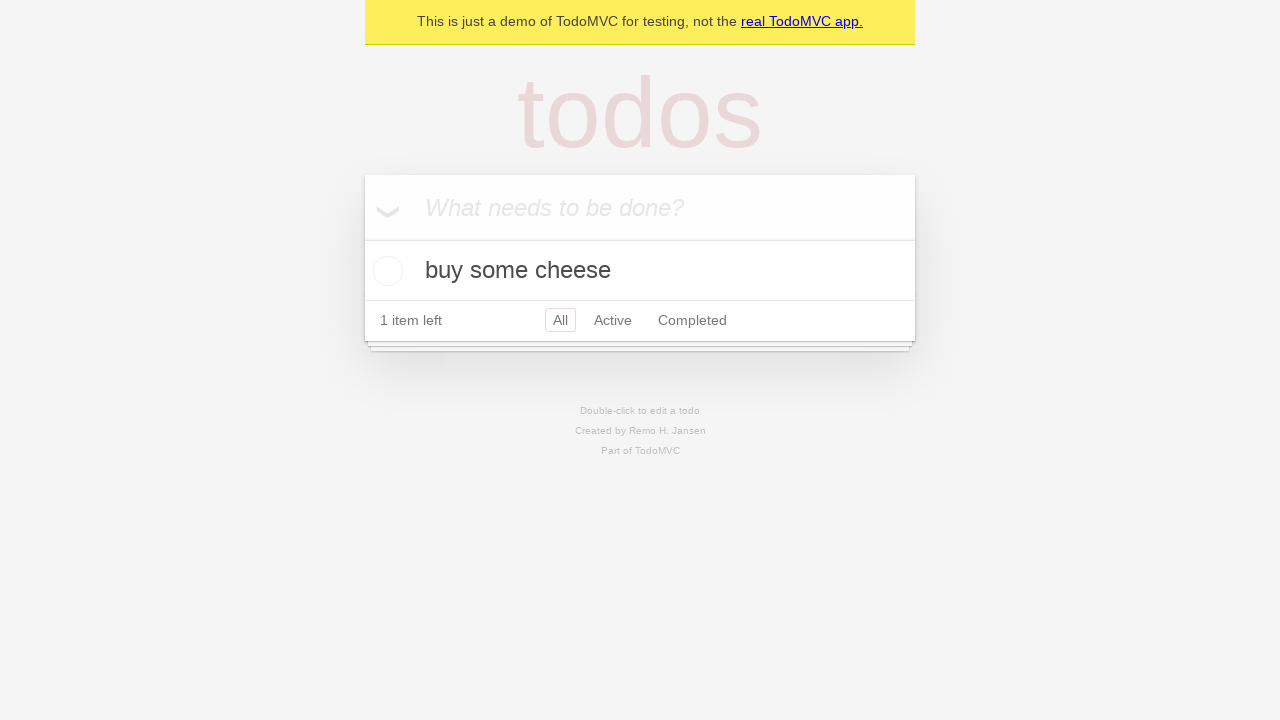

Filled new todo input with 'feed the cat' on .new-todo
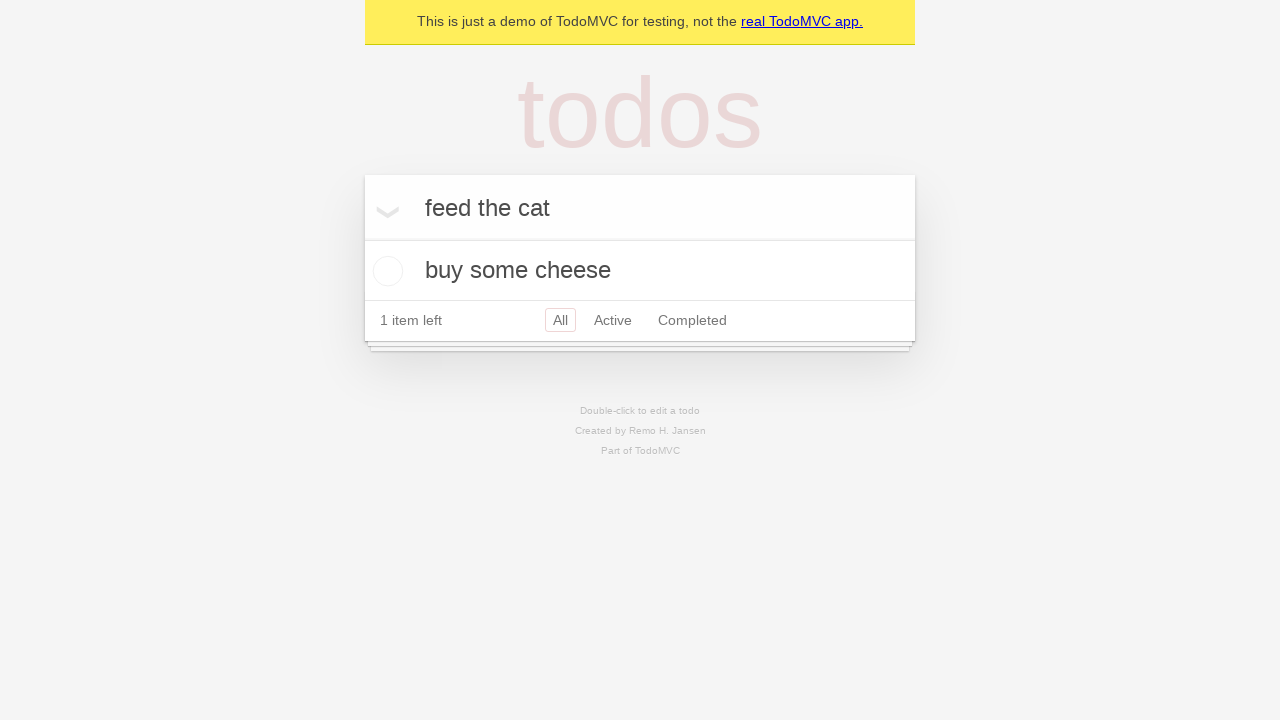

Pressed Enter to create second todo item on .new-todo
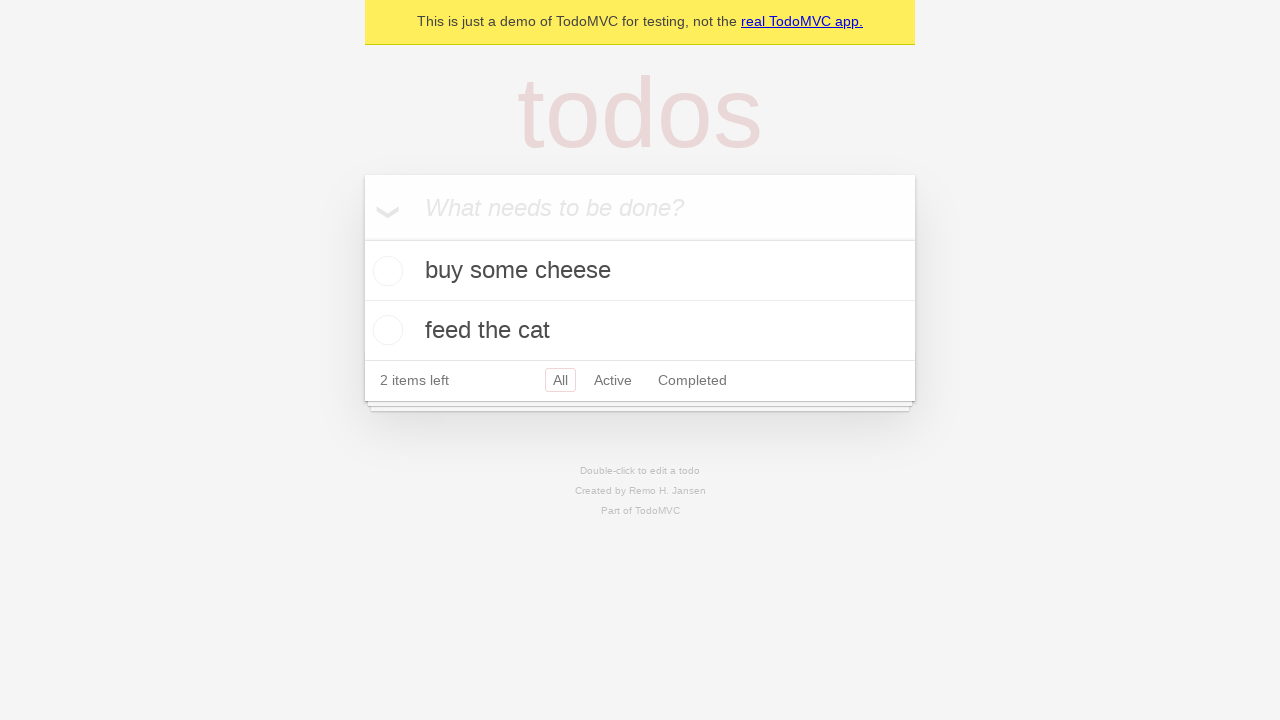

Filled new todo input with 'book a doctors appointment' on .new-todo
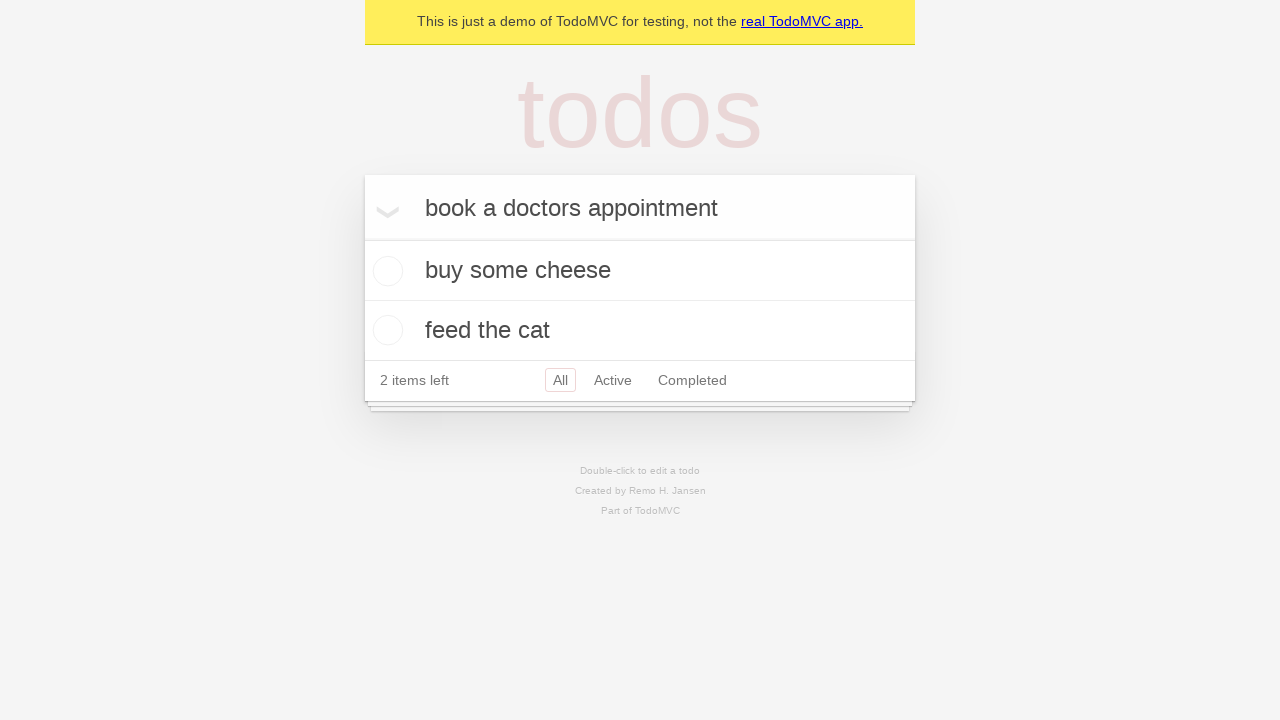

Pressed Enter to create third todo item on .new-todo
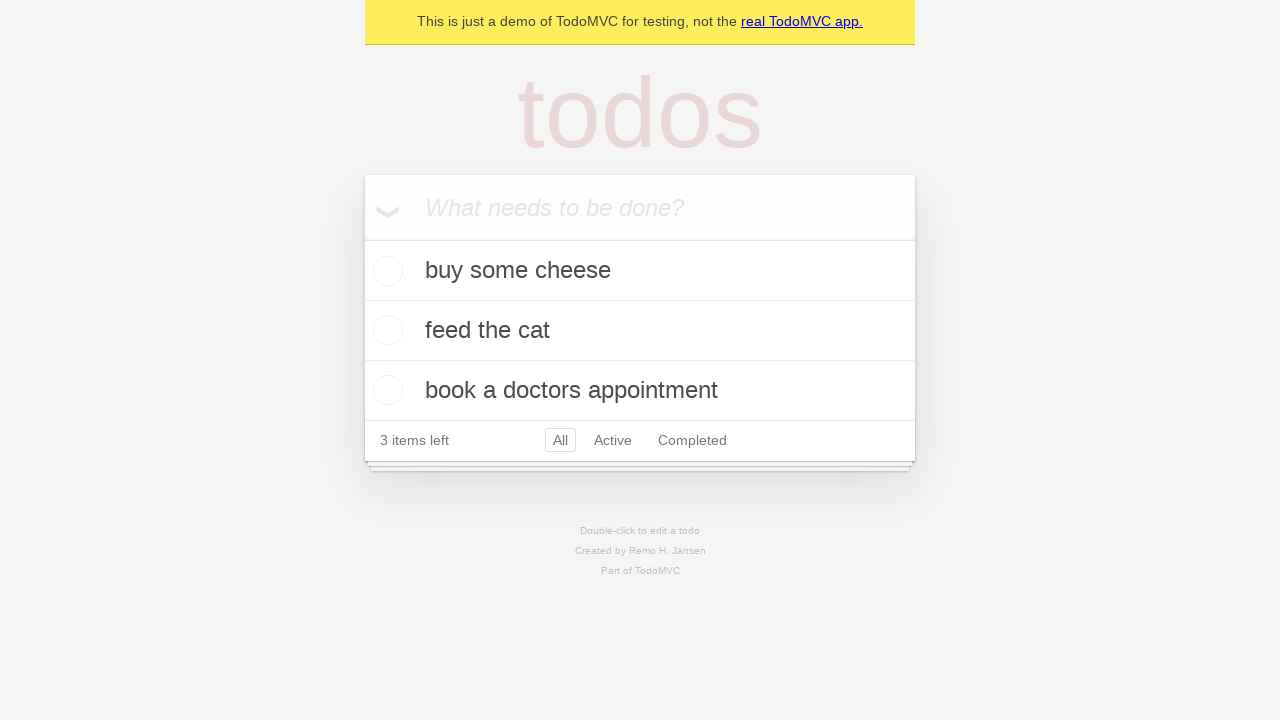

Waited for all three todo items to be visible in the list
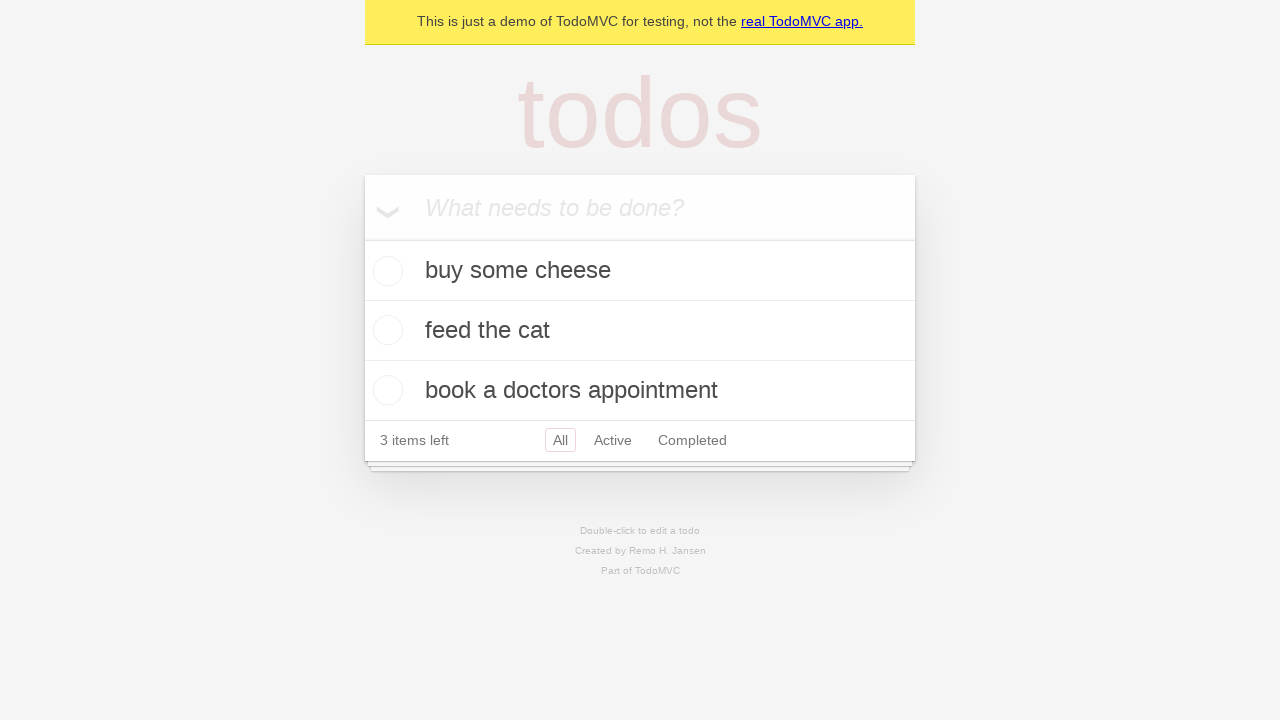

Double-clicked on the second todo item to enter edit mode at (640, 331) on .todo-list li >> nth=1
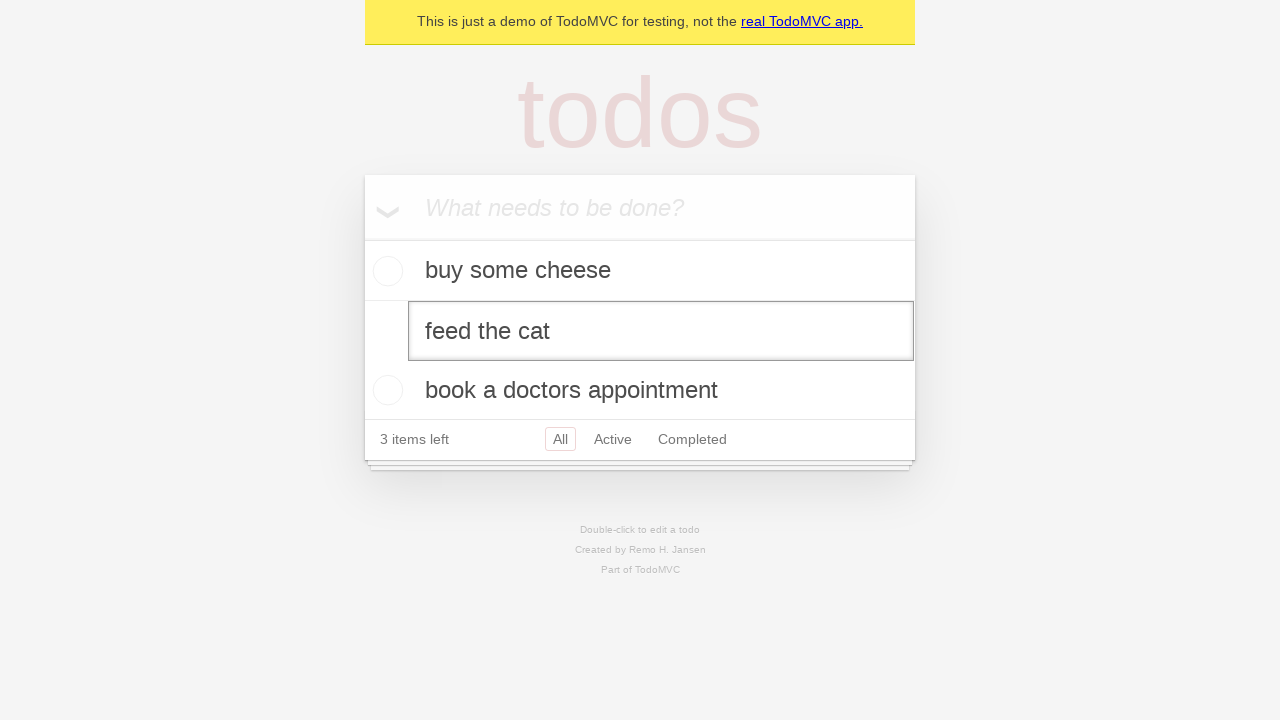

Changed second todo text to 'buy some sausages' on .todo-list li >> nth=1 >> .edit
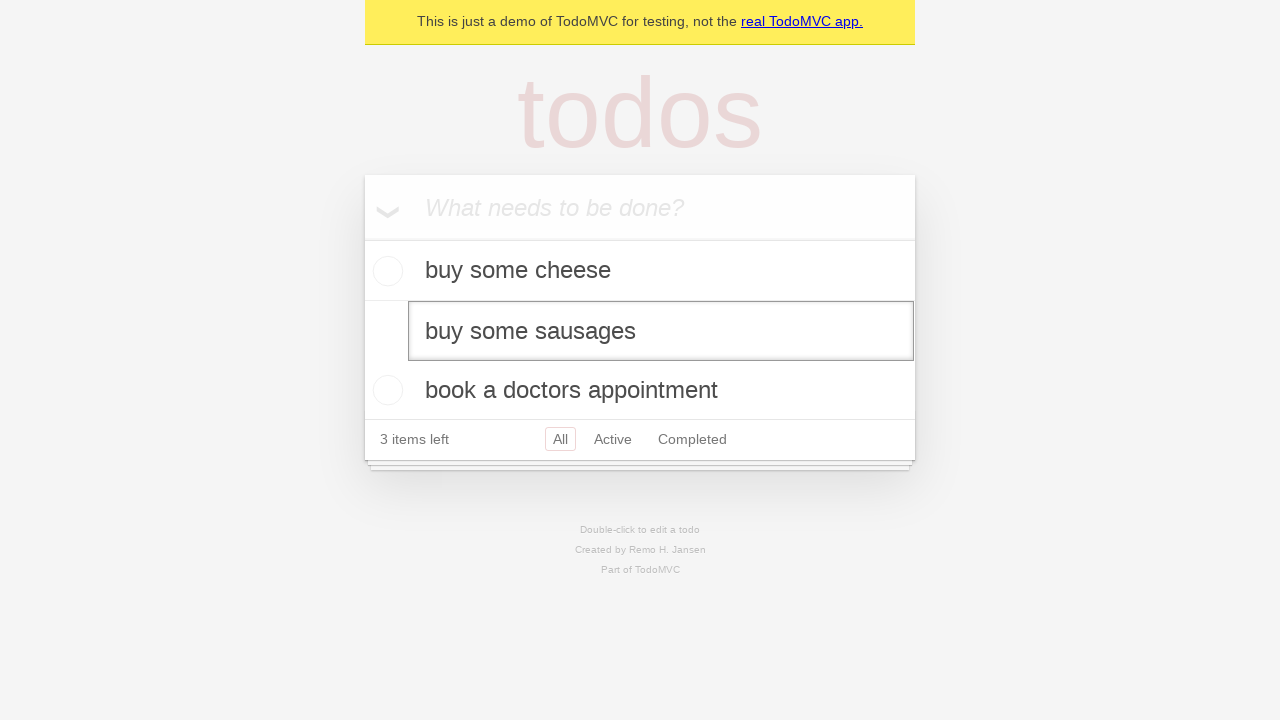

Pressed Enter to confirm the edit and save the updated todo item on .todo-list li >> nth=1 >> .edit
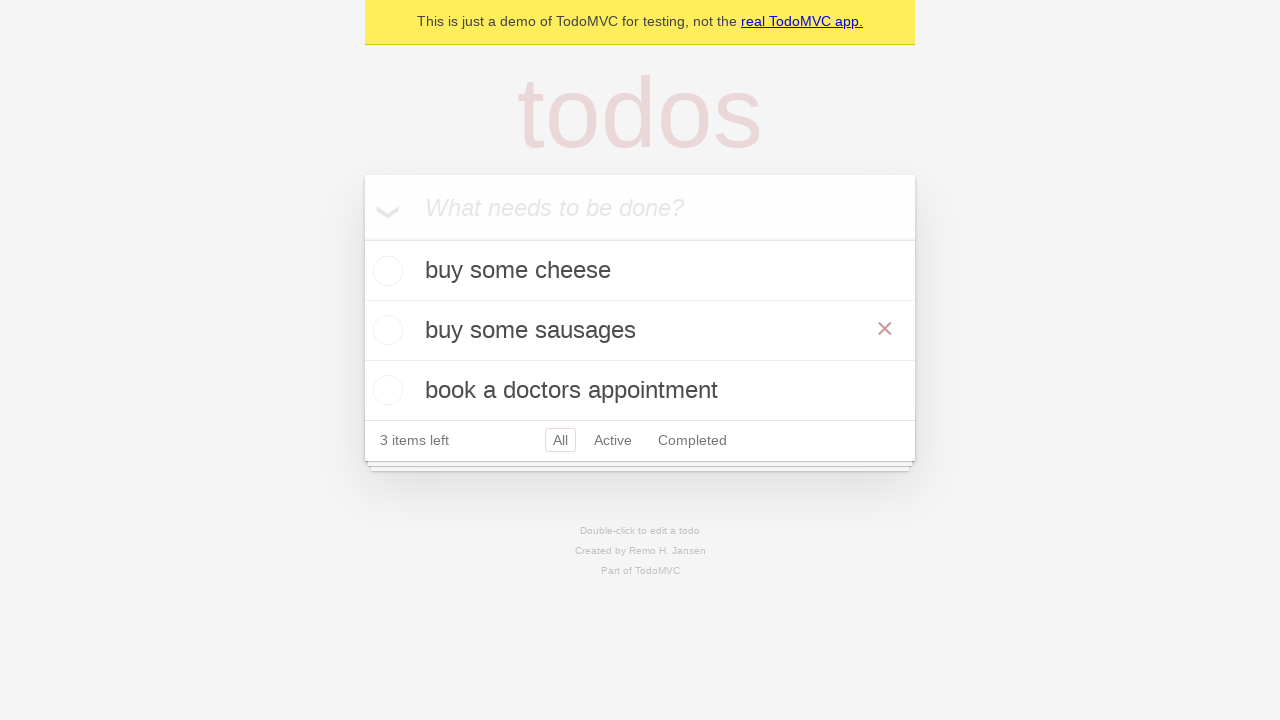

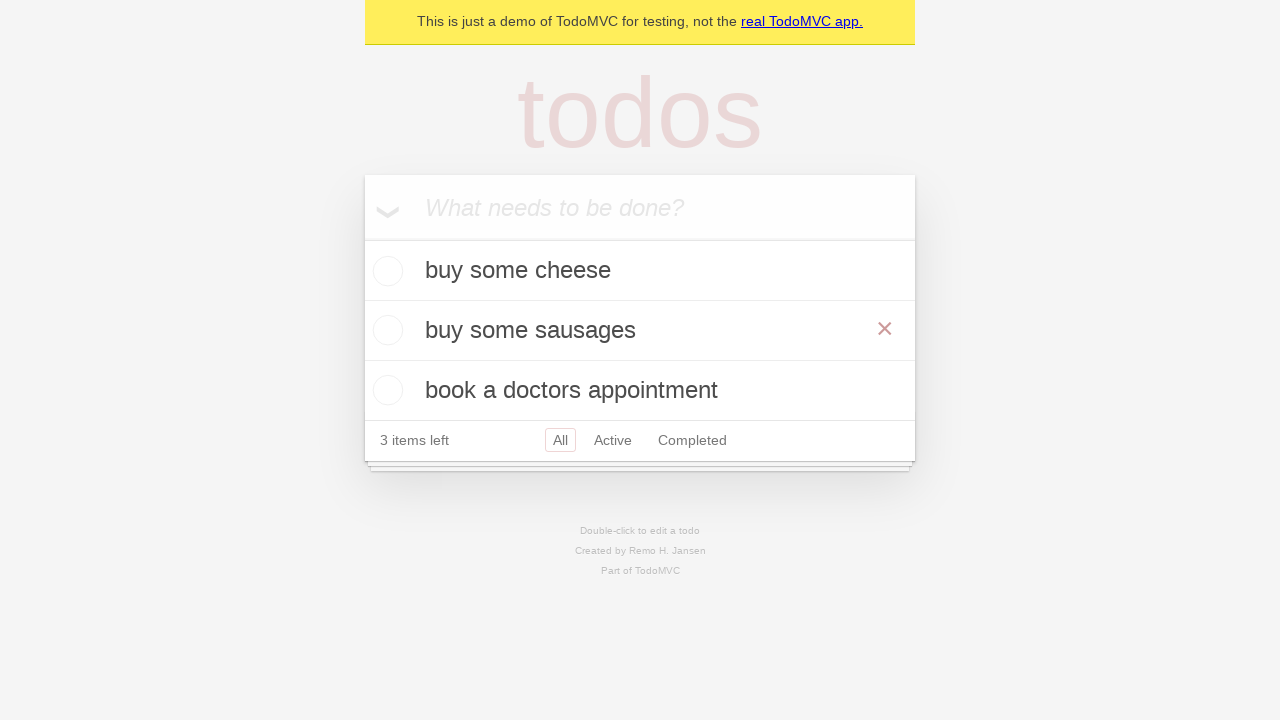